Tests that new items are appended to the bottom of the list by creating 3 todos and verifying count

Starting URL: https://demo.playwright.dev/todomvc

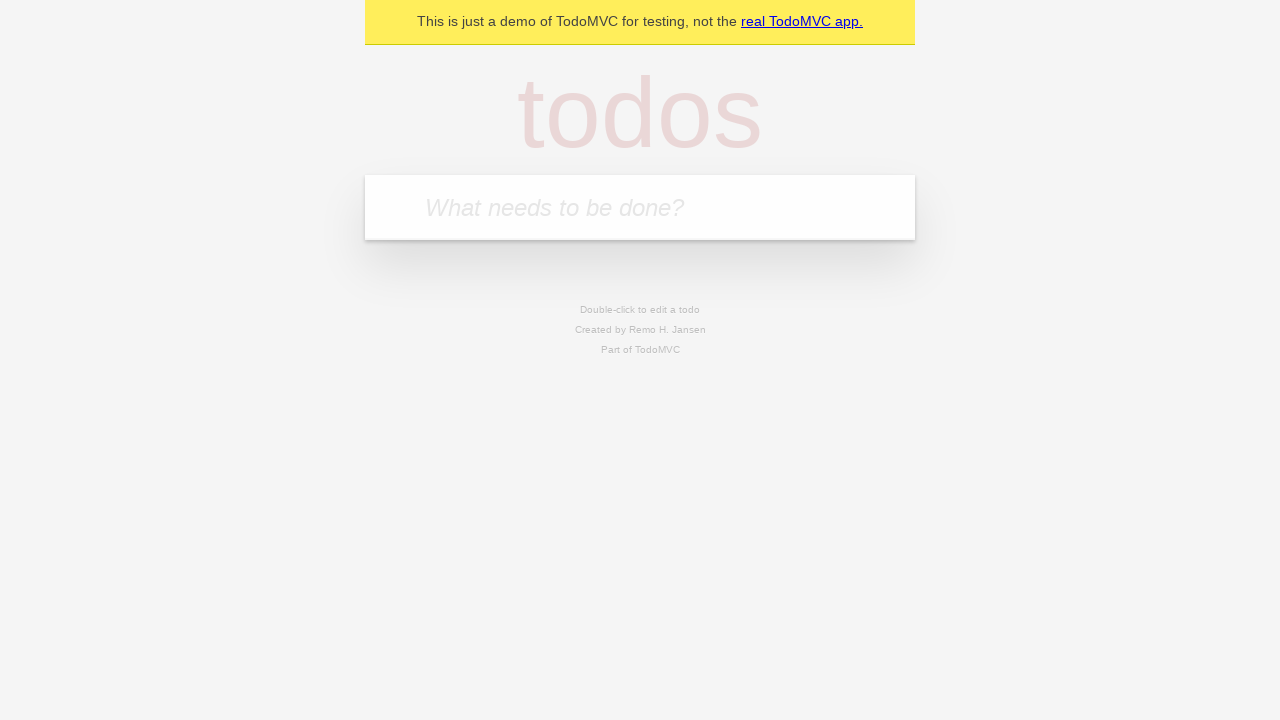

Located the 'What needs to be done?' input field
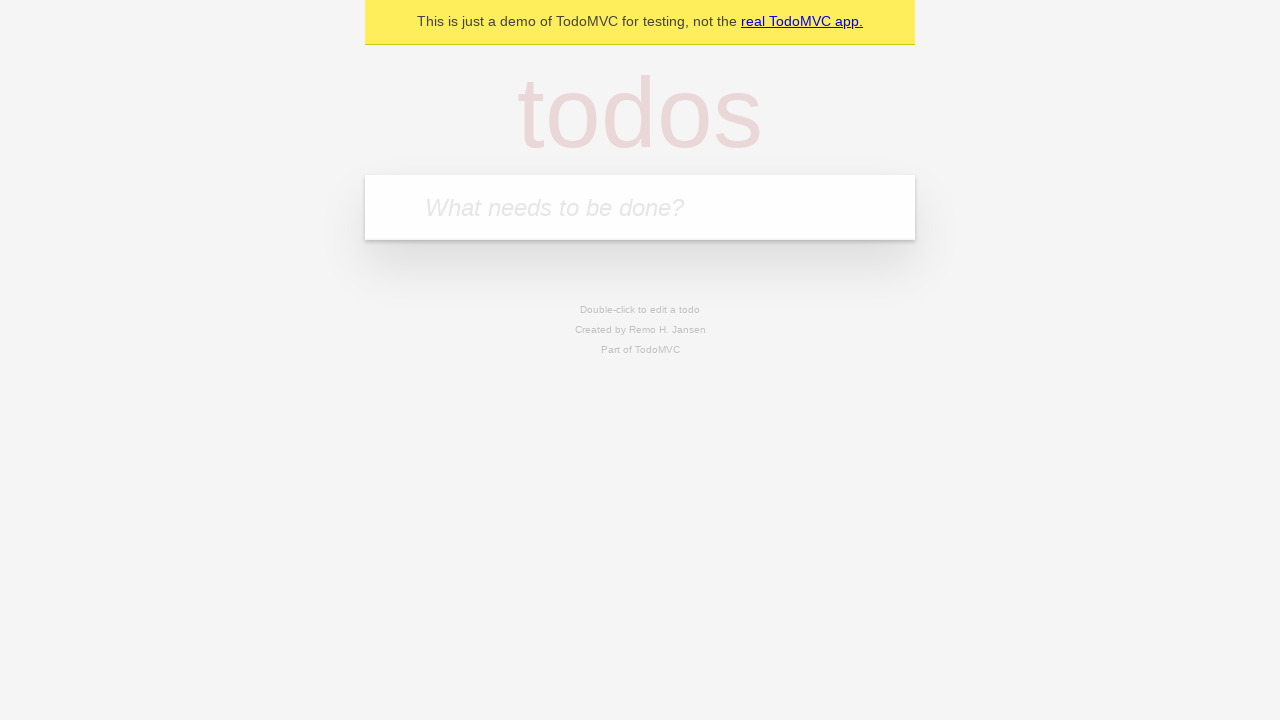

Filled todo input with 'buy some cheese' on internal:attr=[placeholder="What needs to be done?"i]
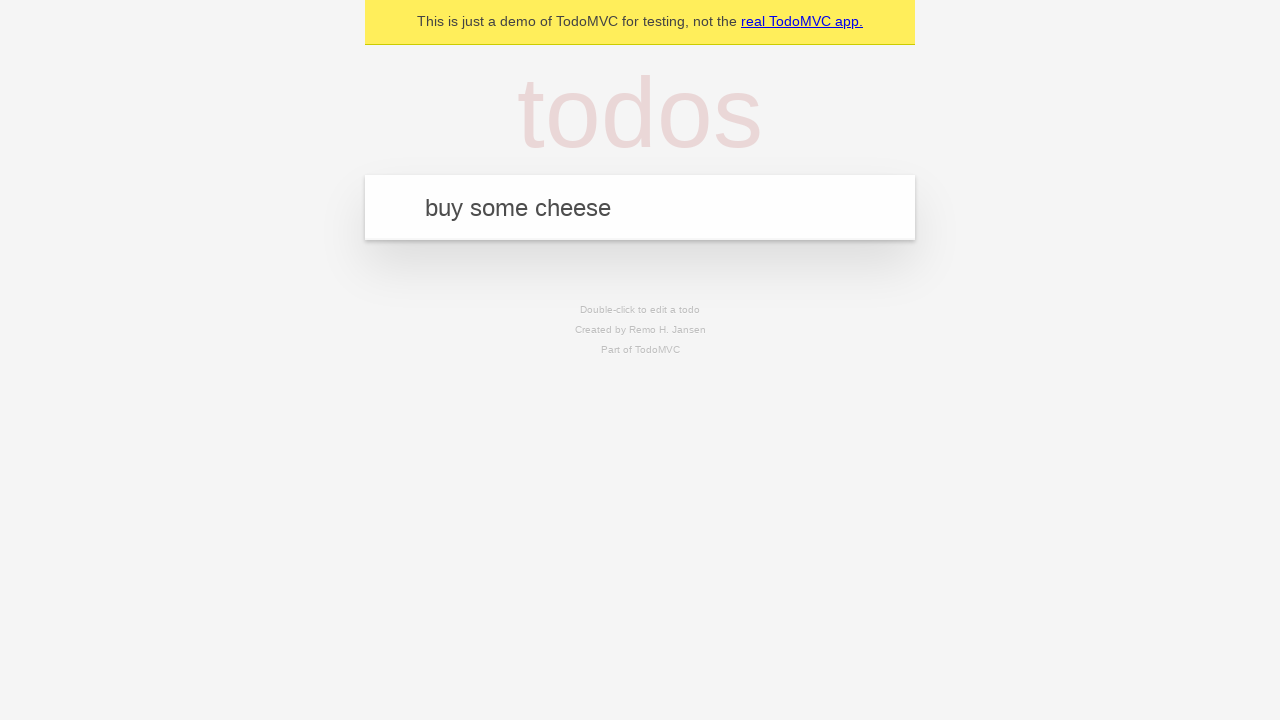

Pressed Enter to create todo 'buy some cheese' on internal:attr=[placeholder="What needs to be done?"i]
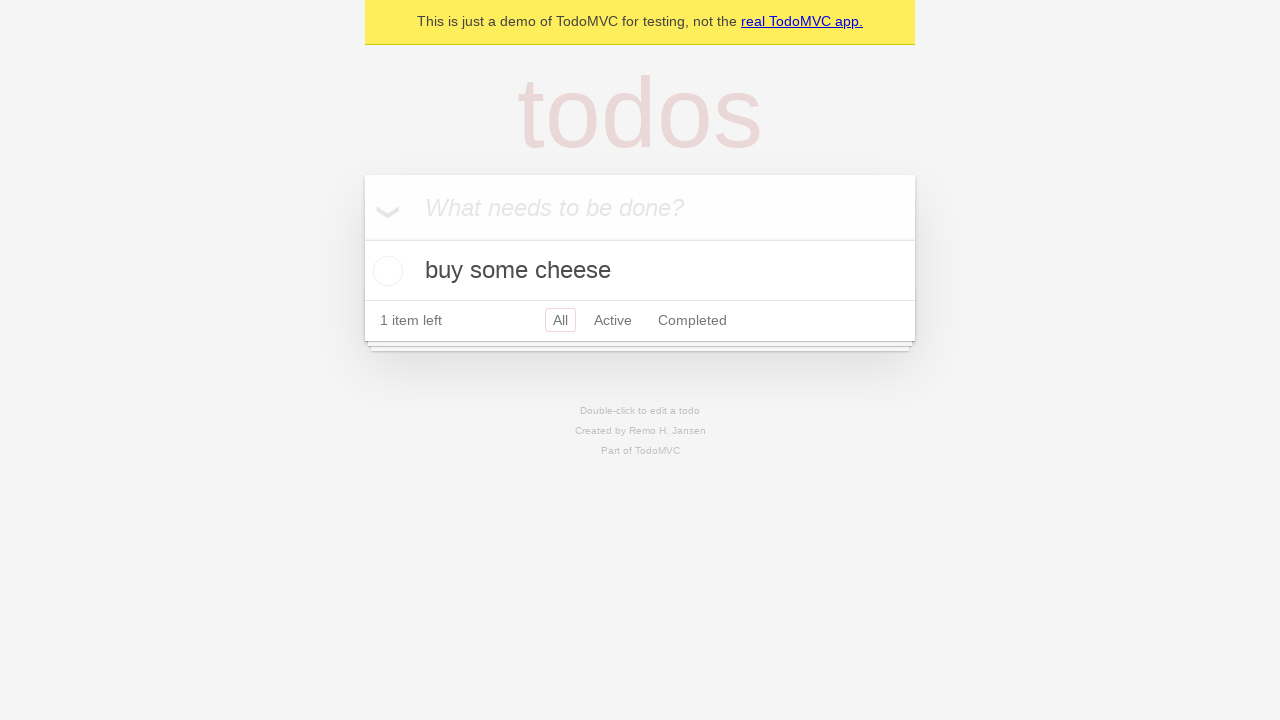

Filled todo input with 'feed the cat' on internal:attr=[placeholder="What needs to be done?"i]
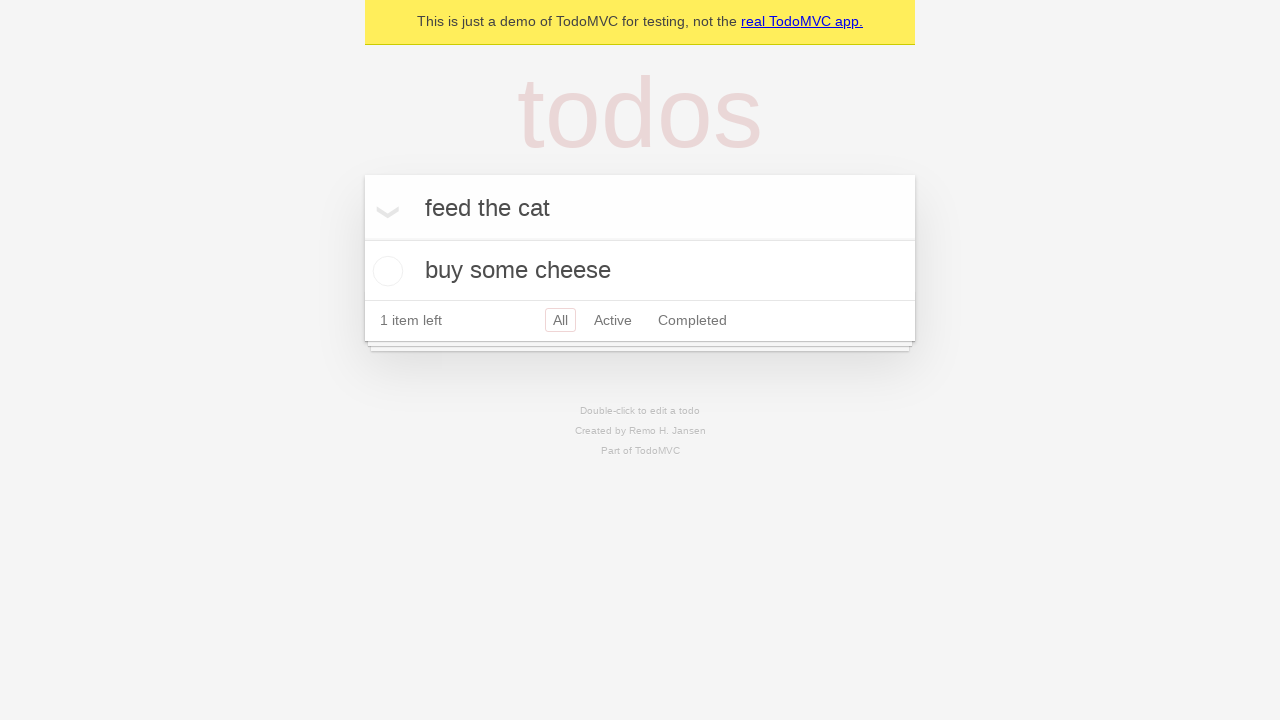

Pressed Enter to create todo 'feed the cat' on internal:attr=[placeholder="What needs to be done?"i]
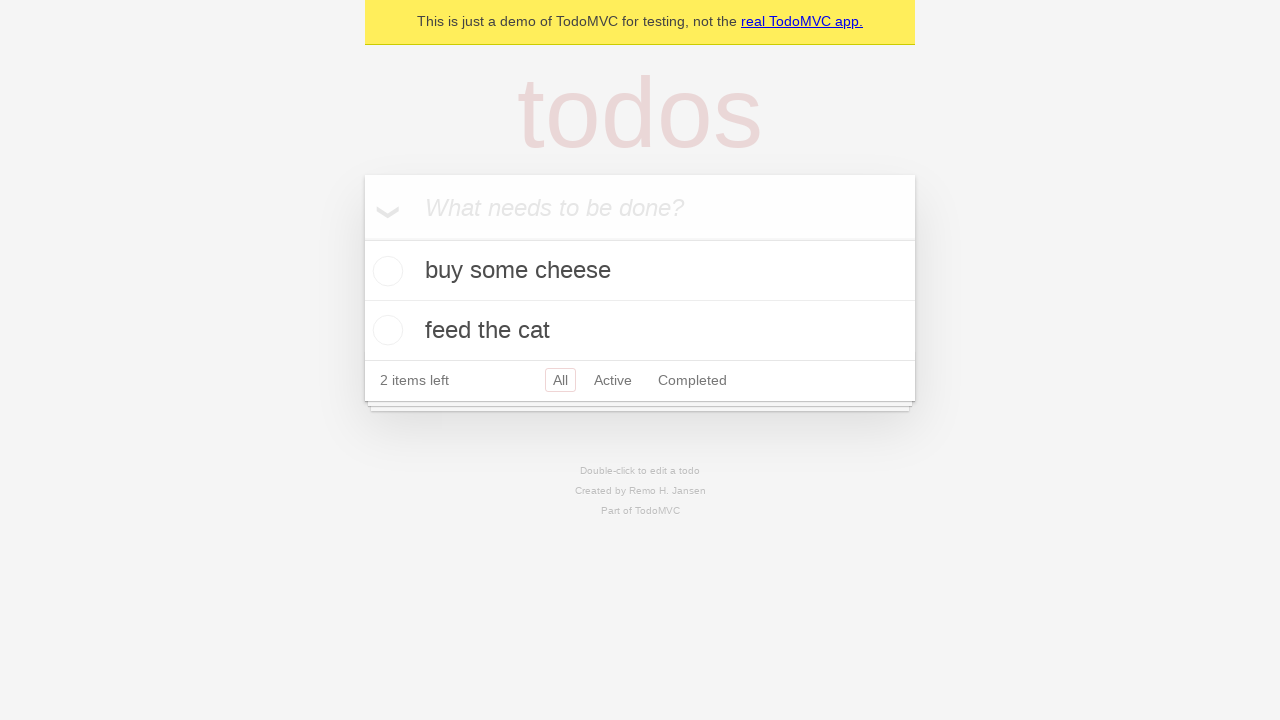

Filled todo input with 'book a doctors appointment' on internal:attr=[placeholder="What needs to be done?"i]
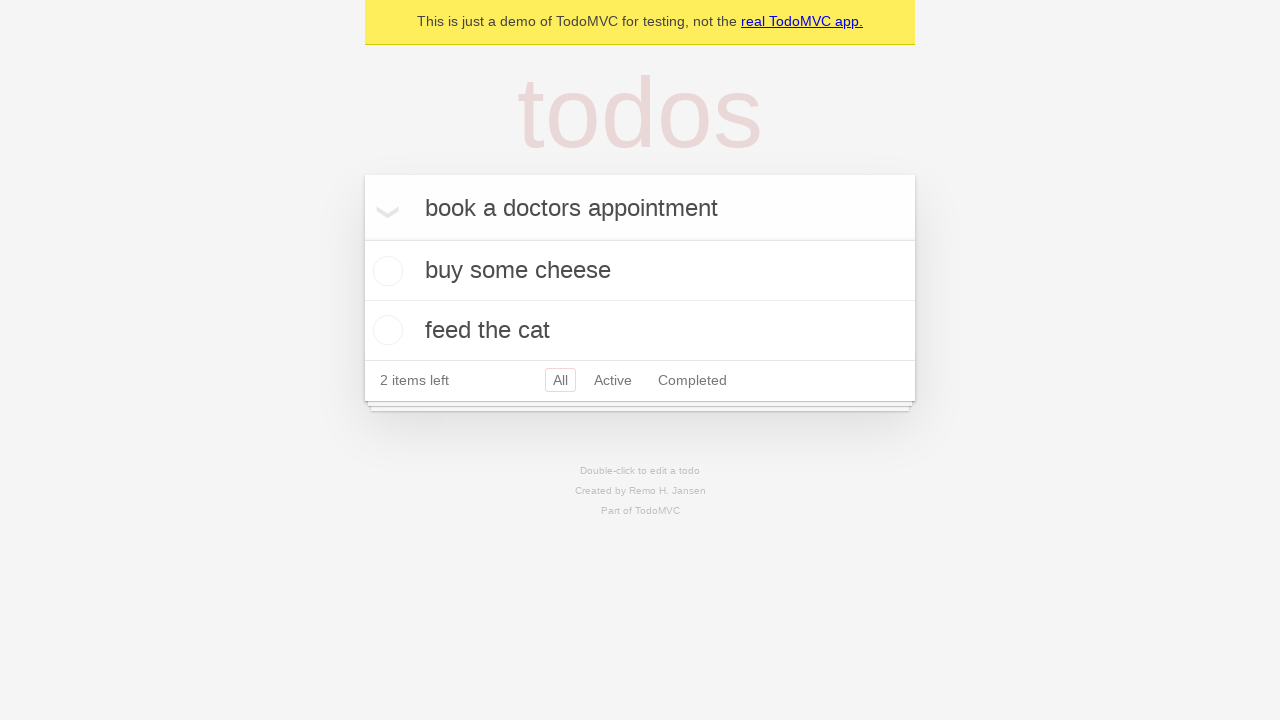

Pressed Enter to create todo 'book a doctors appointment' on internal:attr=[placeholder="What needs to be done?"i]
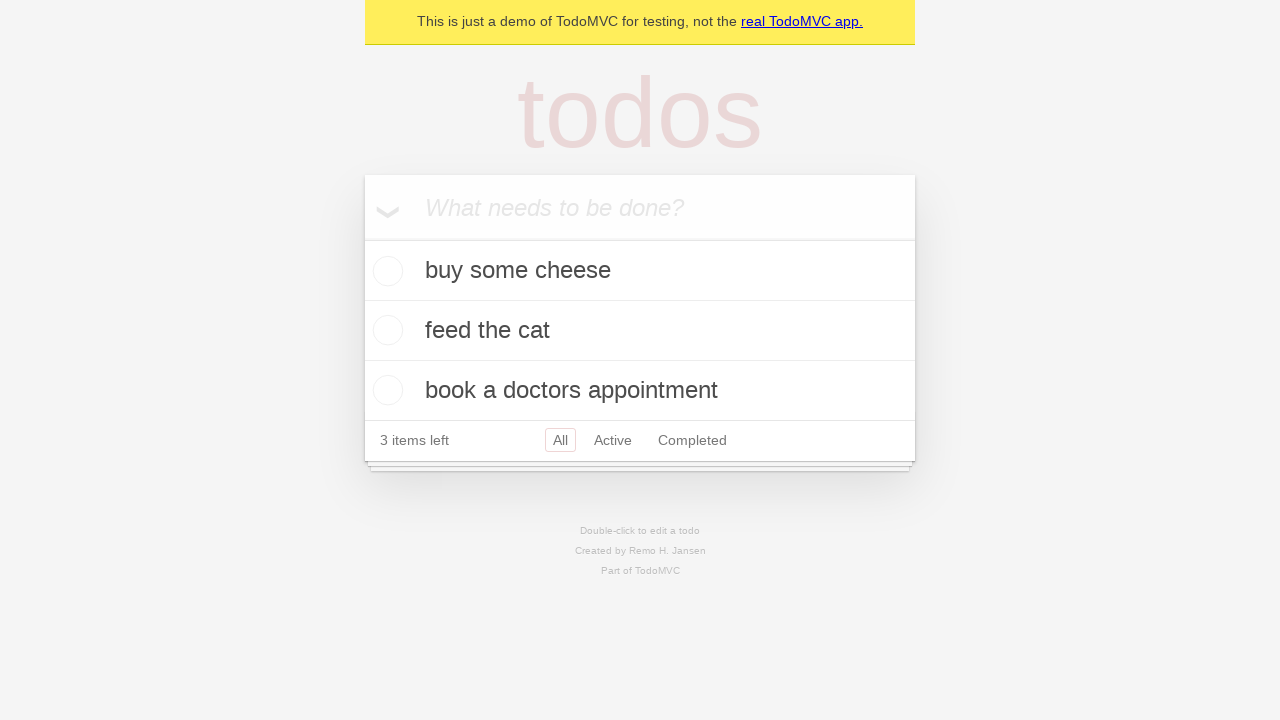

Verified '3 items left' counter is displayed
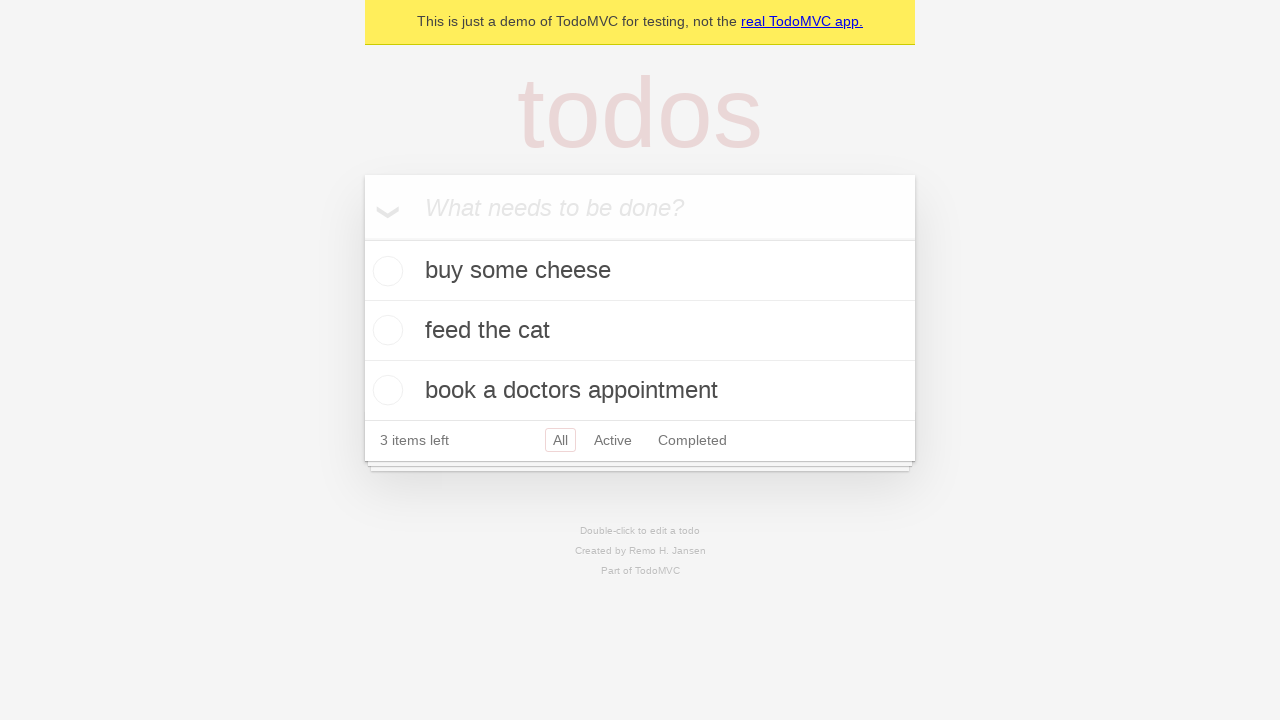

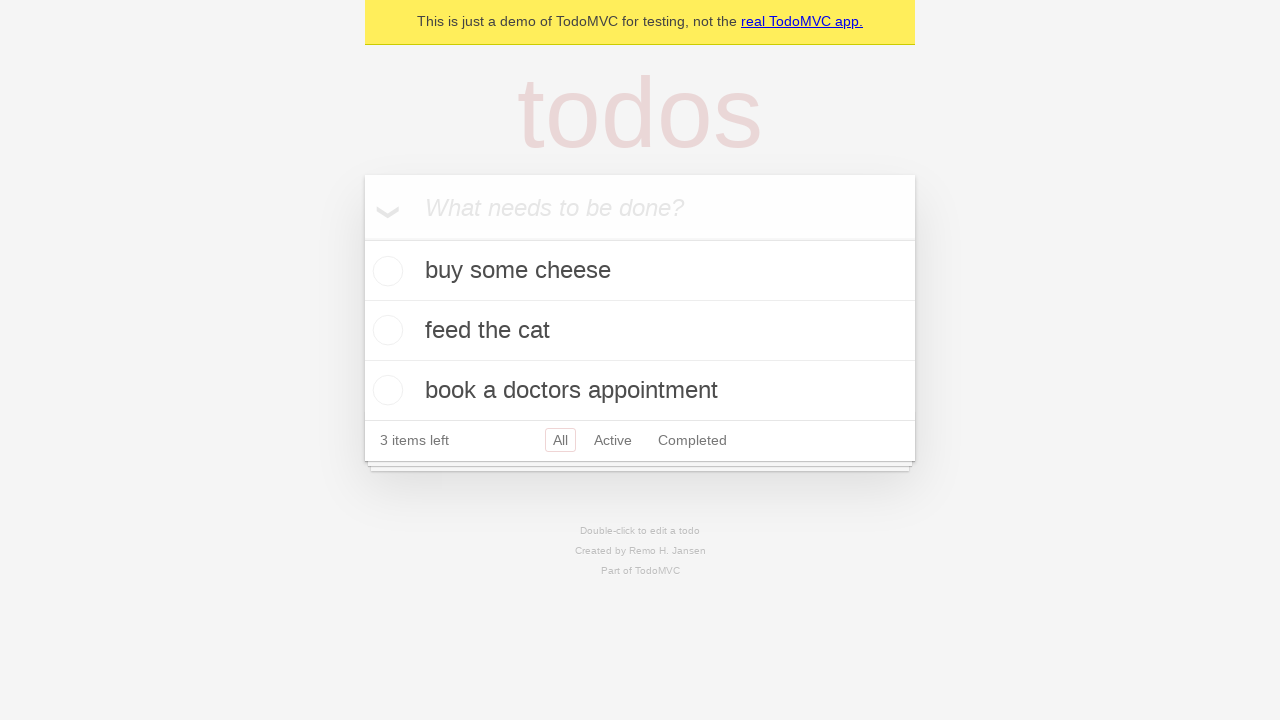